Tests W3Schools website by entering a search term in the search box and verifying the main heading text is present on the page.

Starting URL: https://www.w3schools.com/

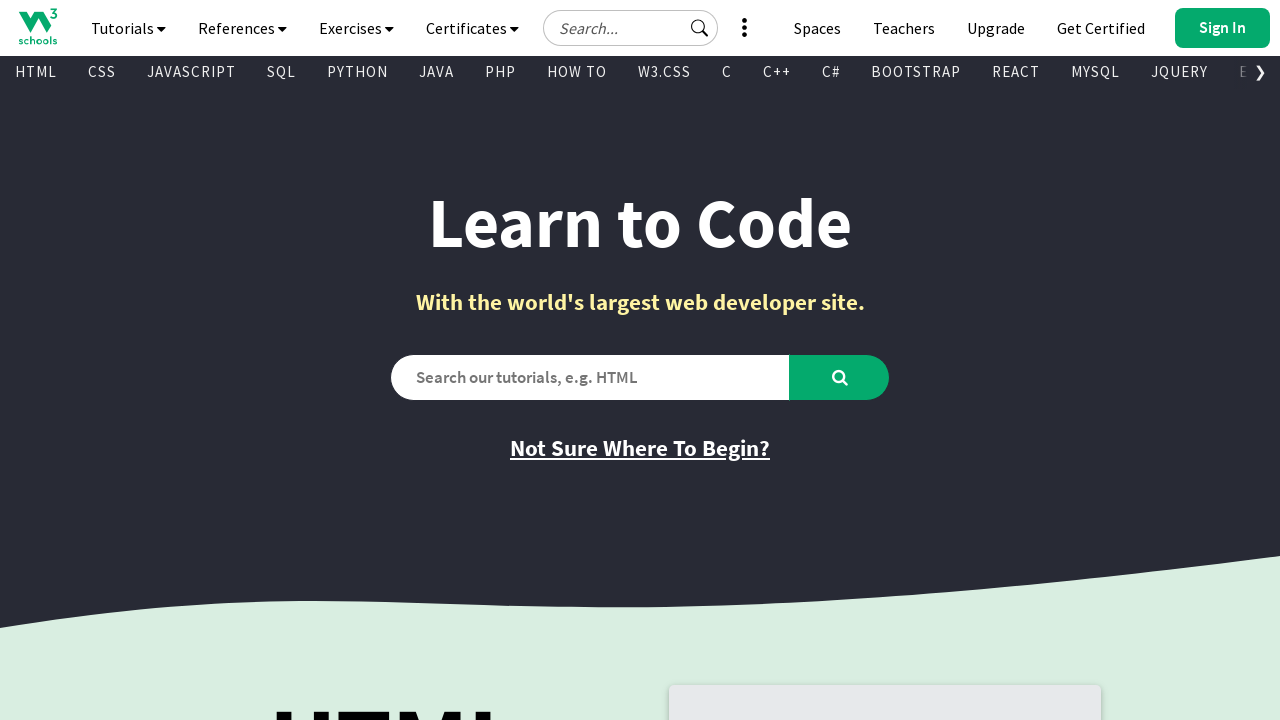

Filled search box with 'Automation' on #search2
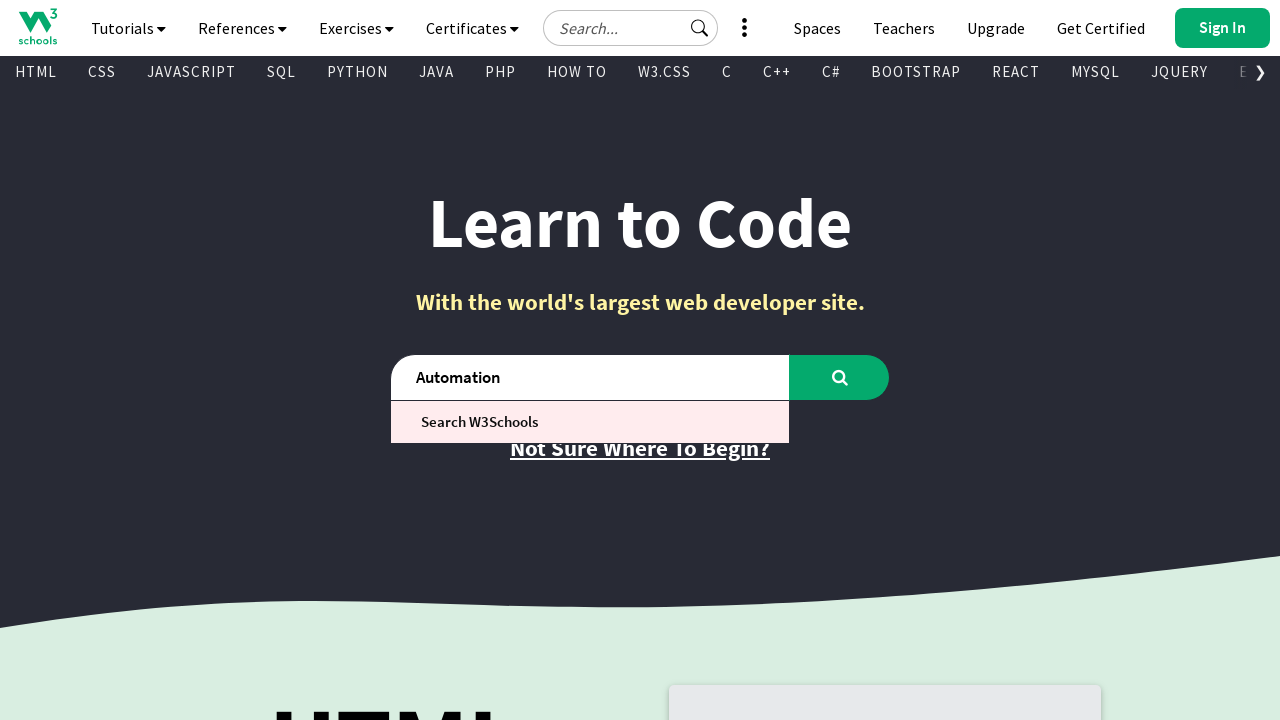

Main heading element 'h1.learntocodeh1' is present
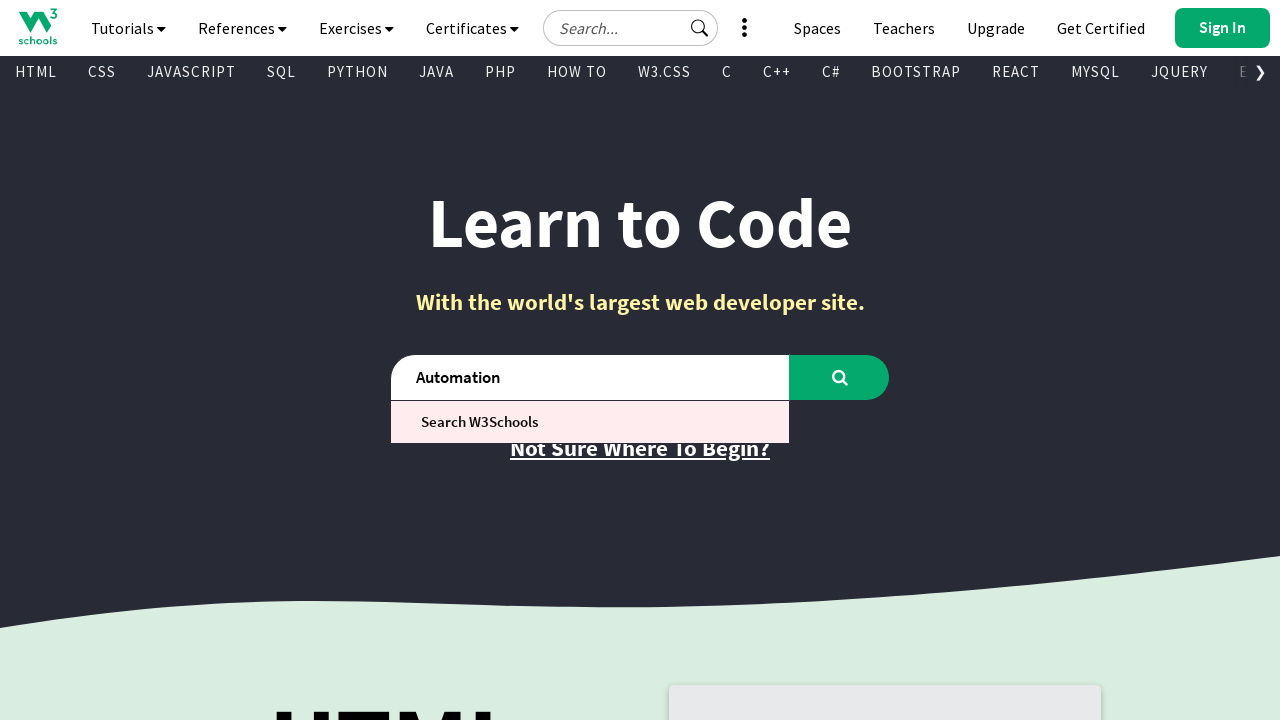

Retrieved main heading text: 'Learn to Code'
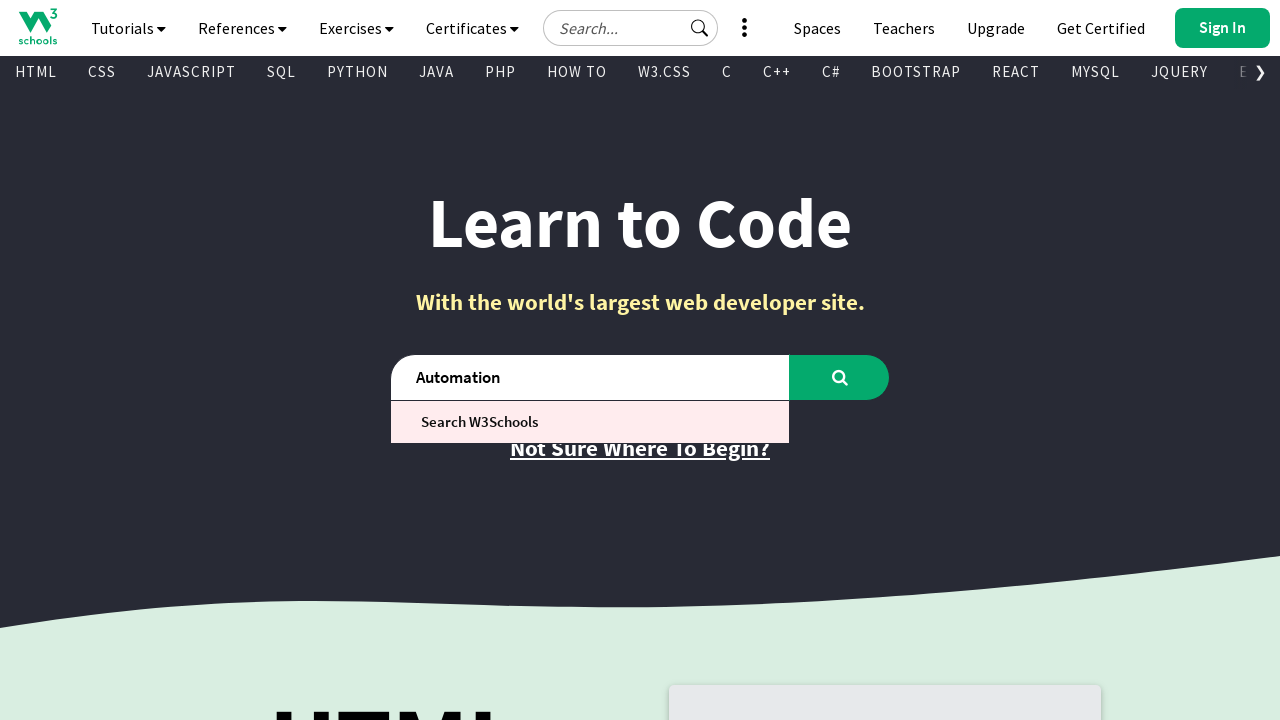

Printed heading text to console
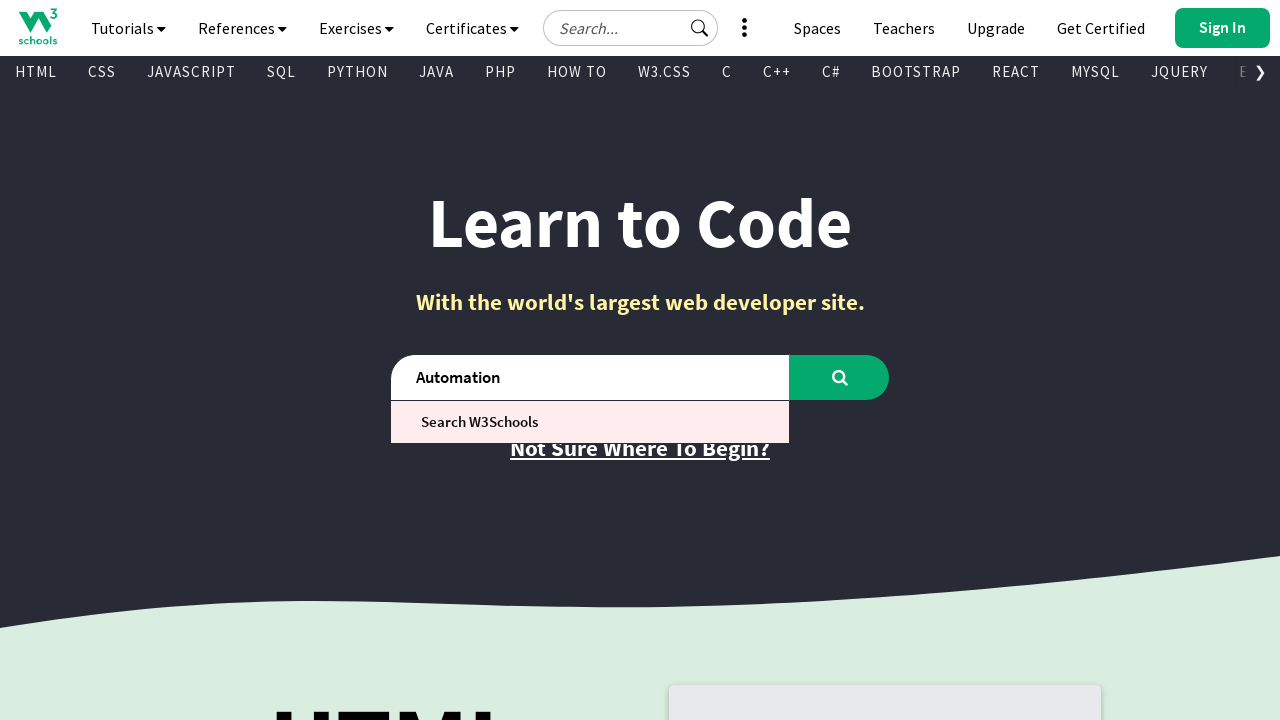

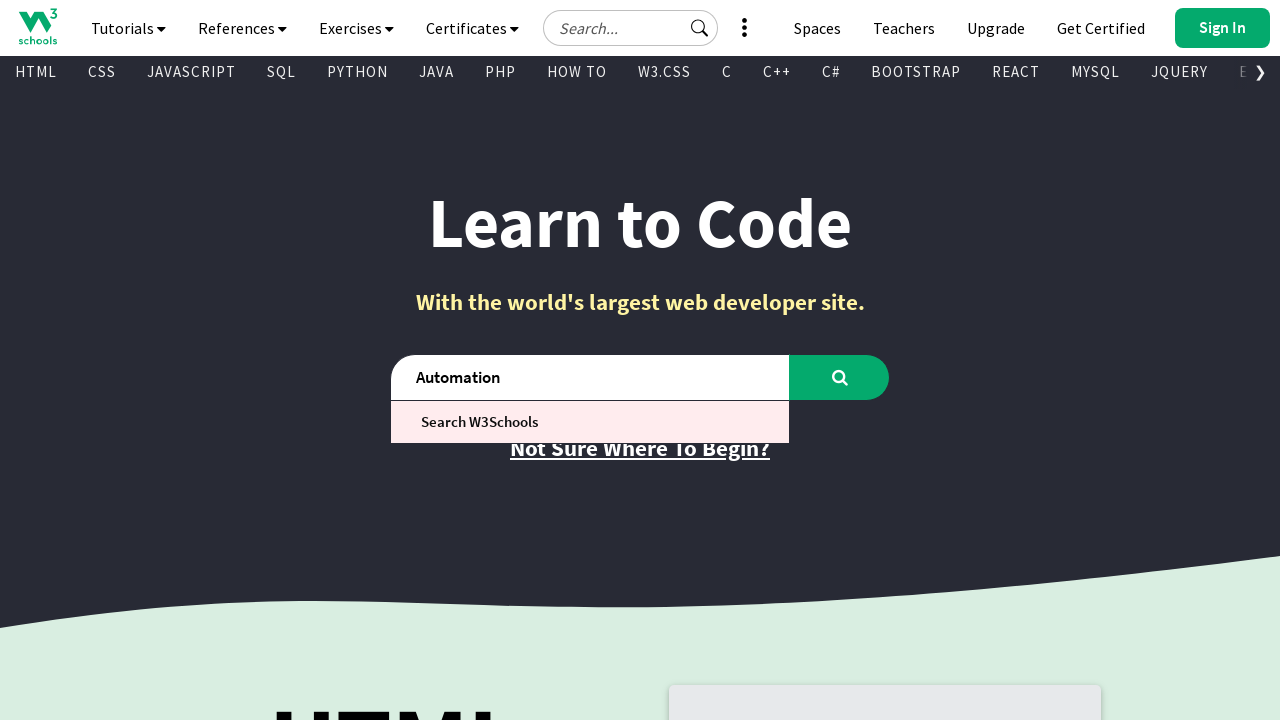